Navigates to a training website and clicks the "About" link to verify navigation to the about page

Starting URL: https://v1.training-support.net/

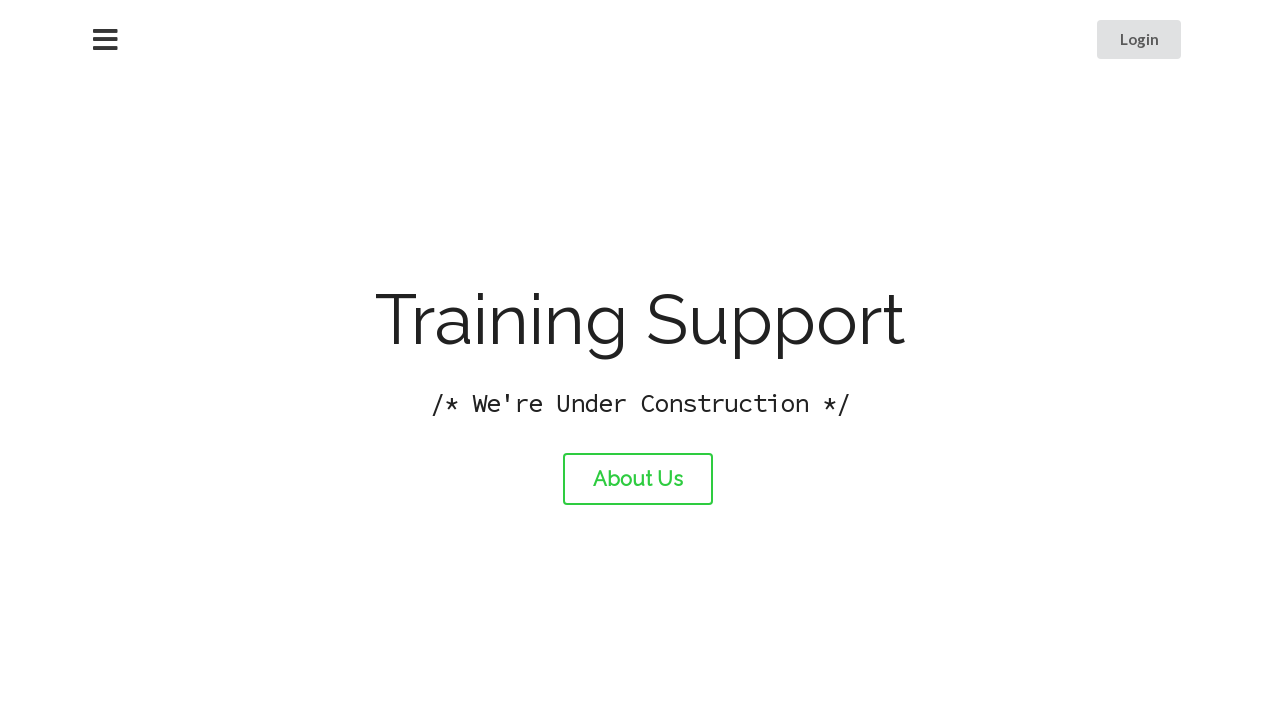

Clicked the About link at (638, 479) on #about-link
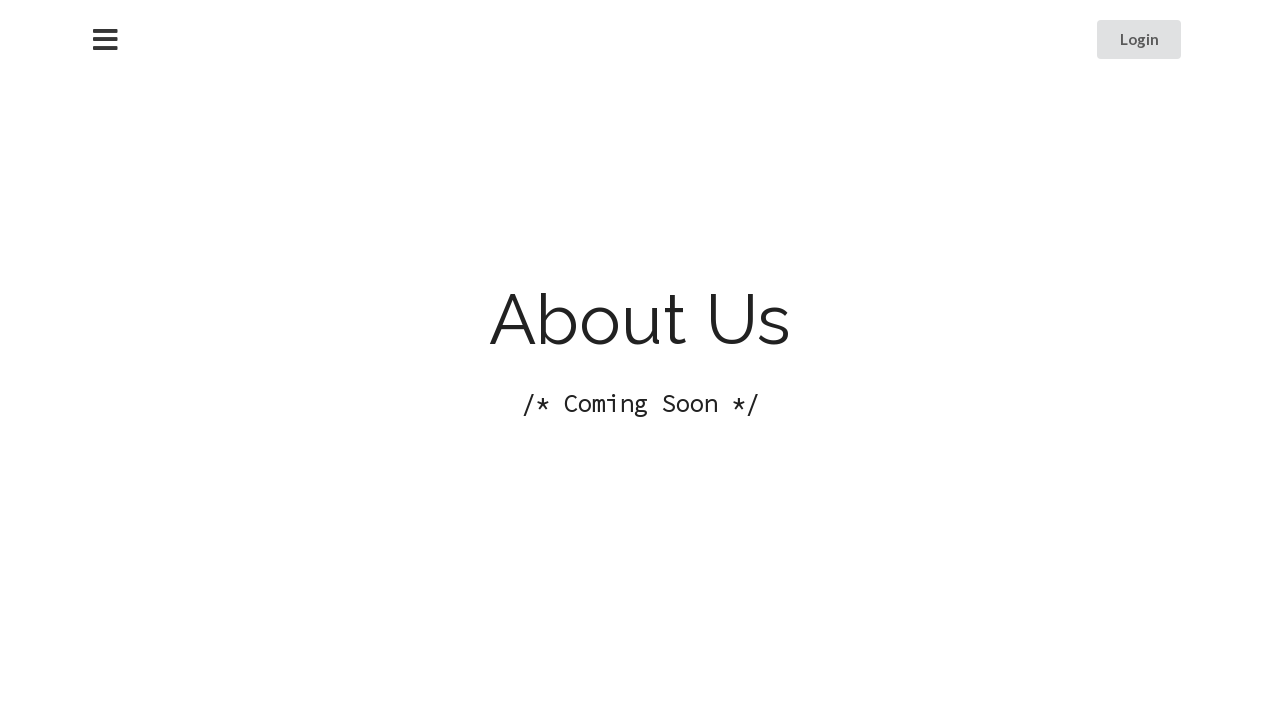

Waited for page to load and network to become idle
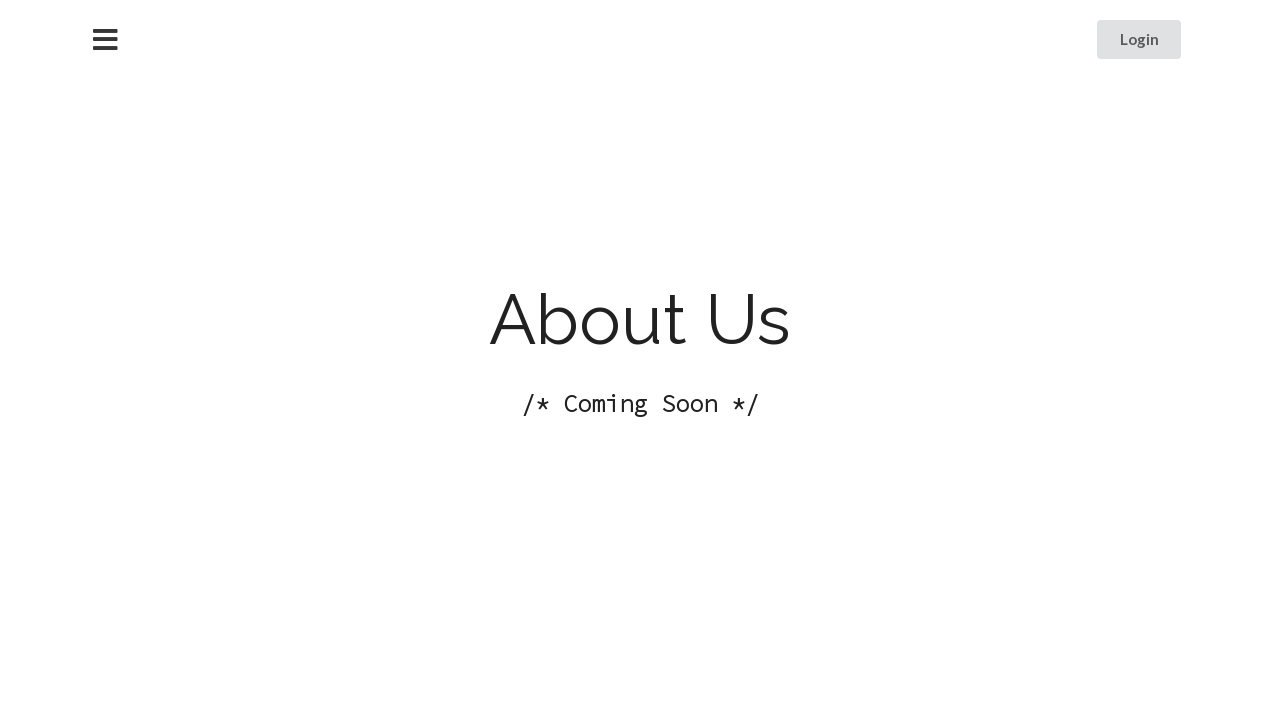

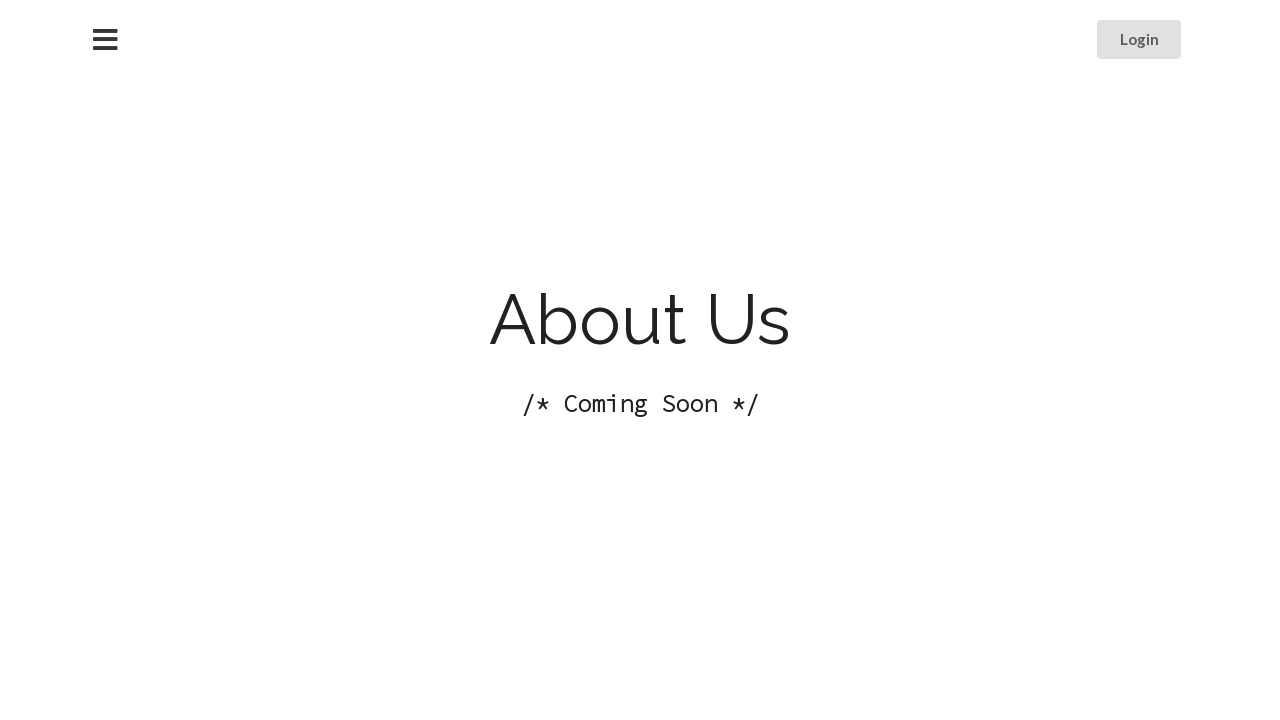